Tests that clicking the GitHub link in the header opens the project repository in a new tab

Starting URL: https://mrjohn5on.github.io/project1.html

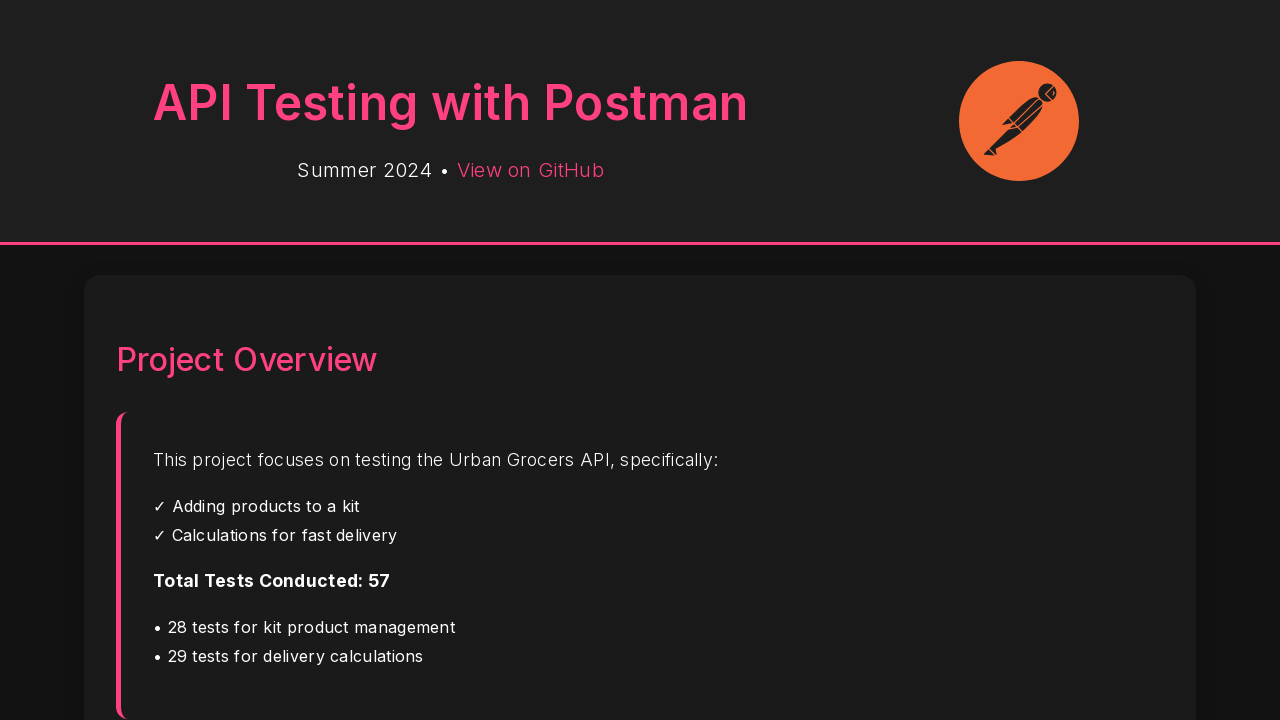

Located the GitHub link in the header
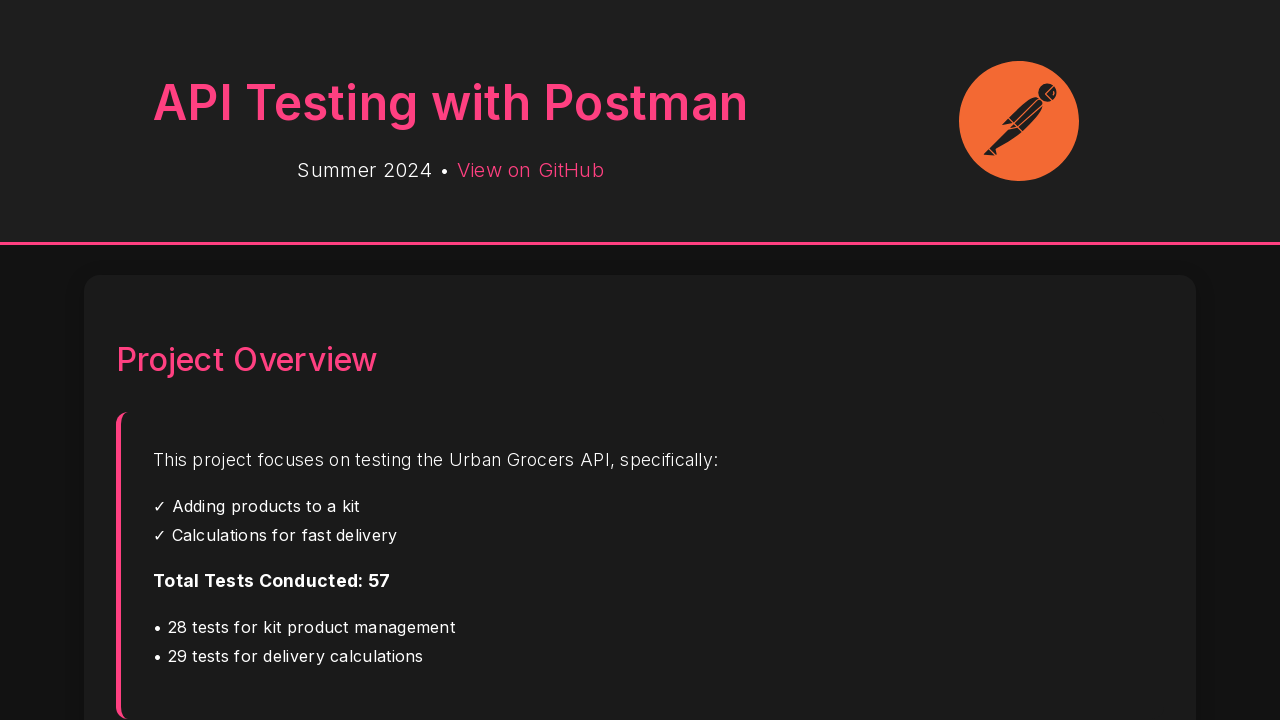

GitHub link is visible
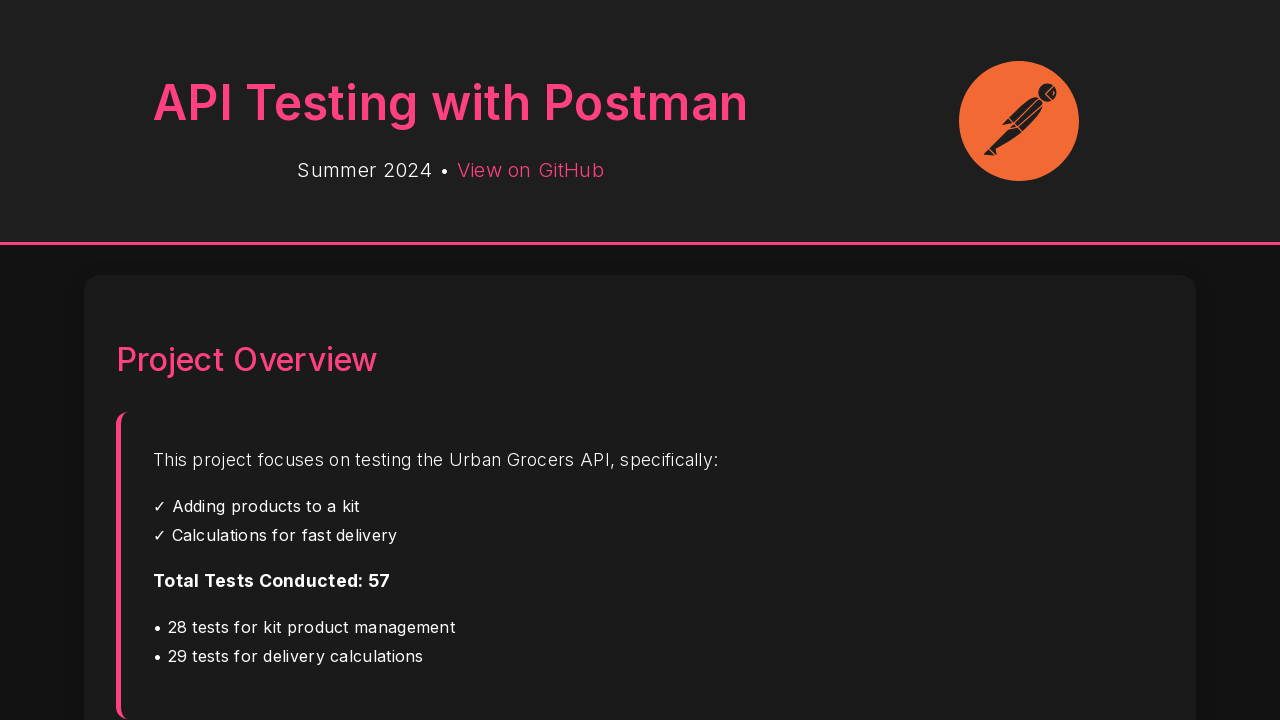

Clicked the GitHub link in the header at (530, 170) on a[href="https://github.com/MRJOHN5ON/postmanAPI_testing"] >> nth=0
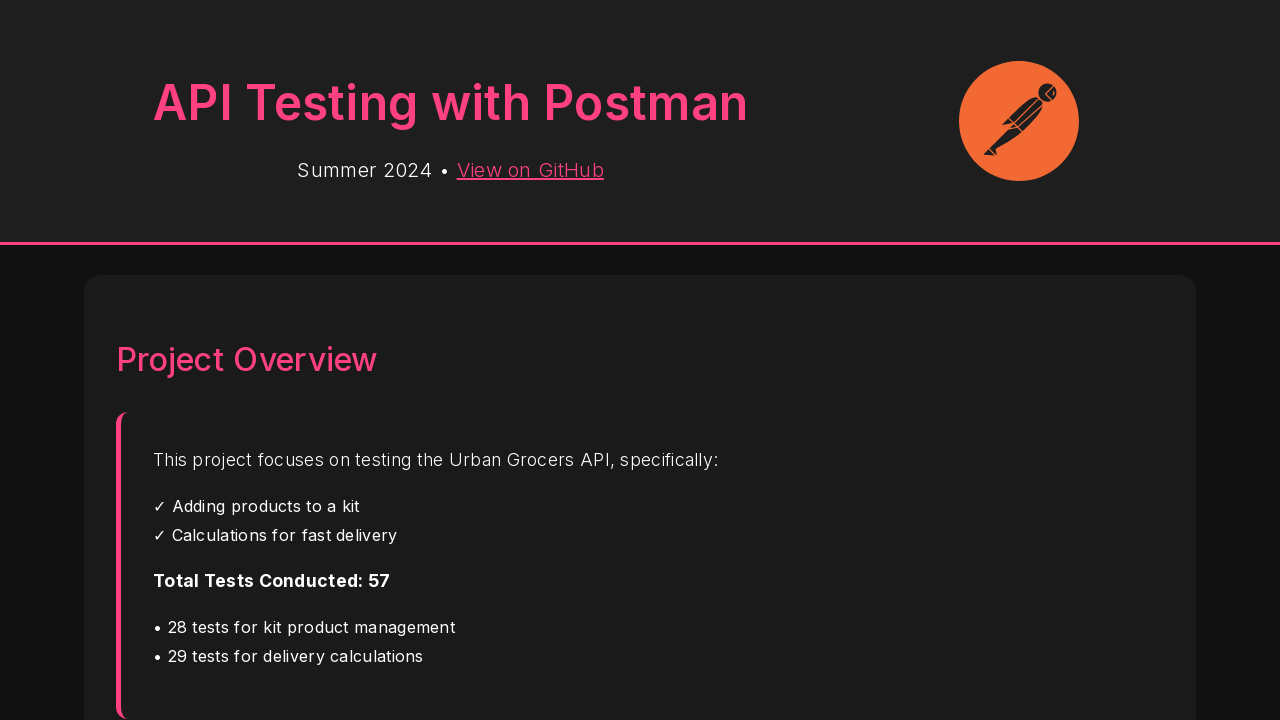

New GitHub repository page loaded
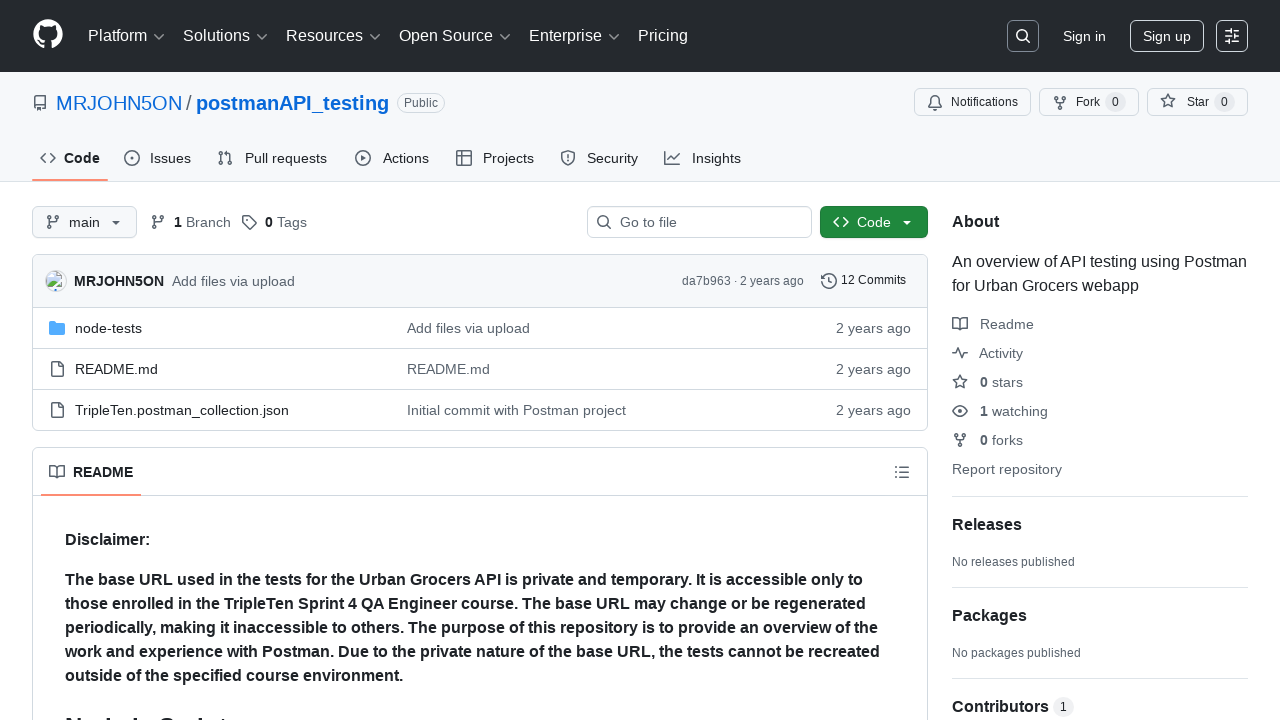

Verified URL is the correct GitHub repository
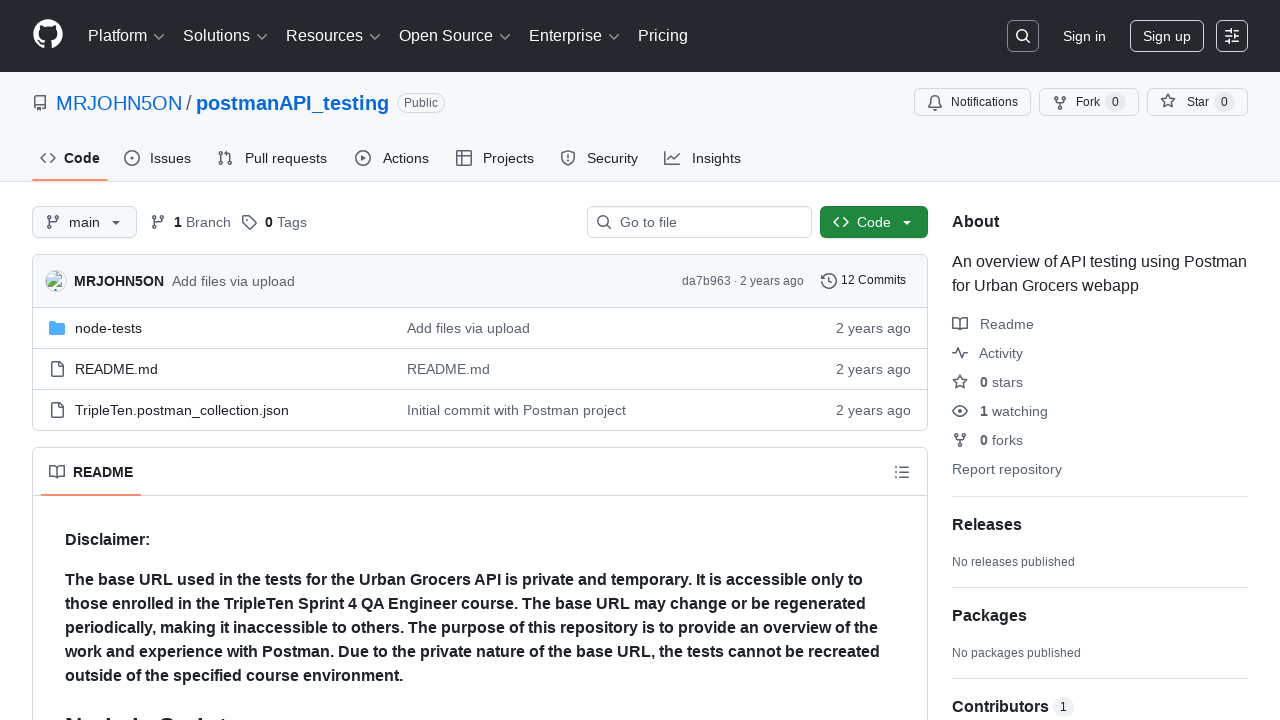

Closed the GitHub repository page
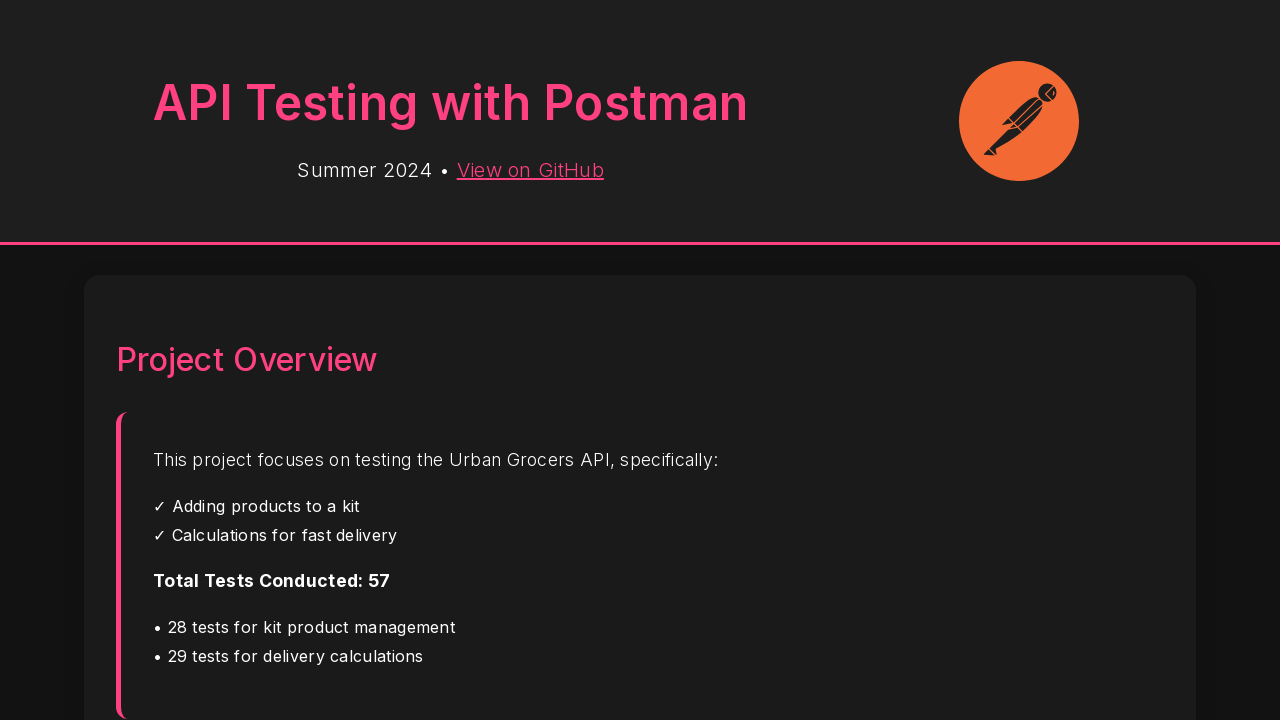

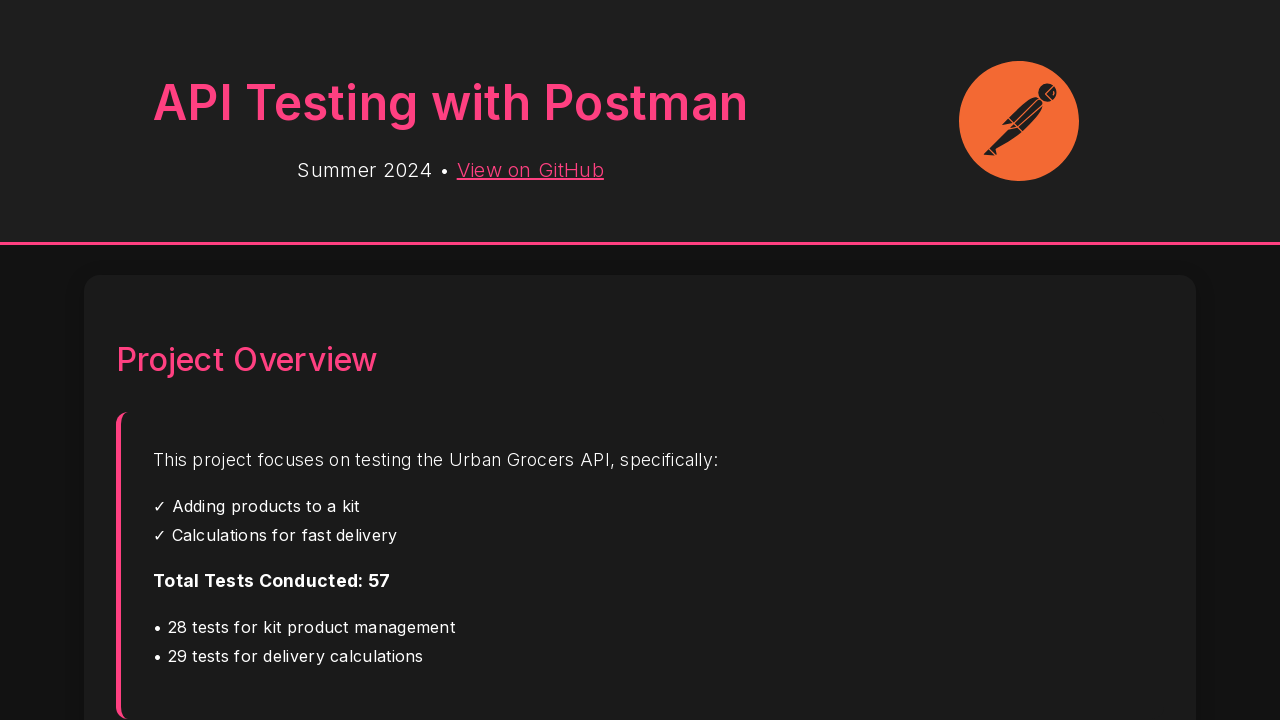